Navigates to Rediff homepage and performs a right-click action on a sign-in related element

Starting URL: https://www.rediff.com/

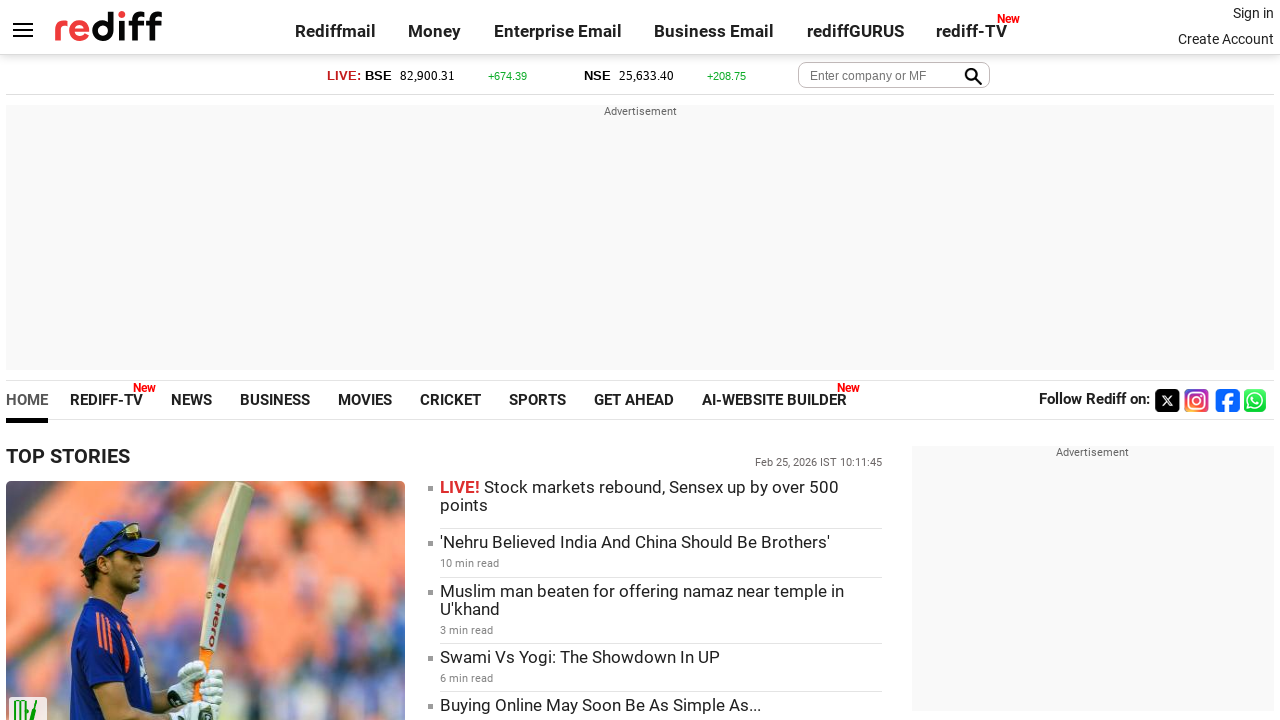

Located sign-in element on Rediff homepage
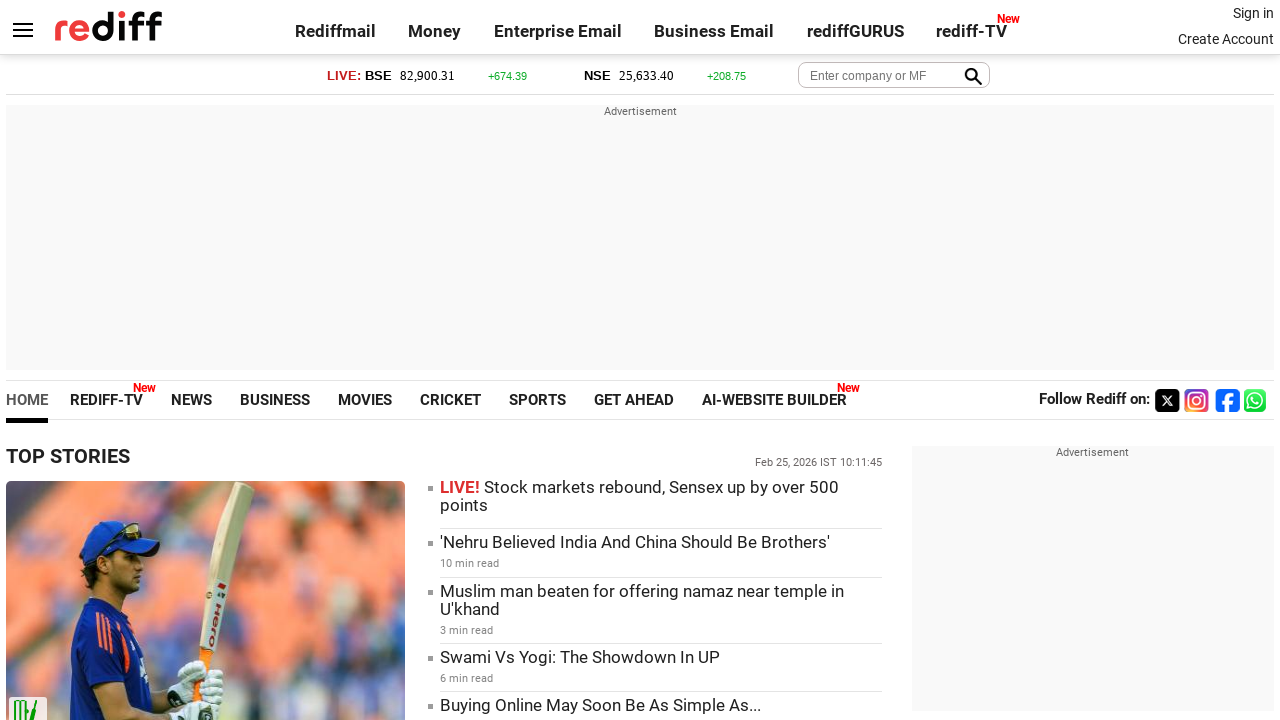

Right-clicked on sign-in element at (1226, 39) on xpath=//*[@id='signin_info']/a[2]
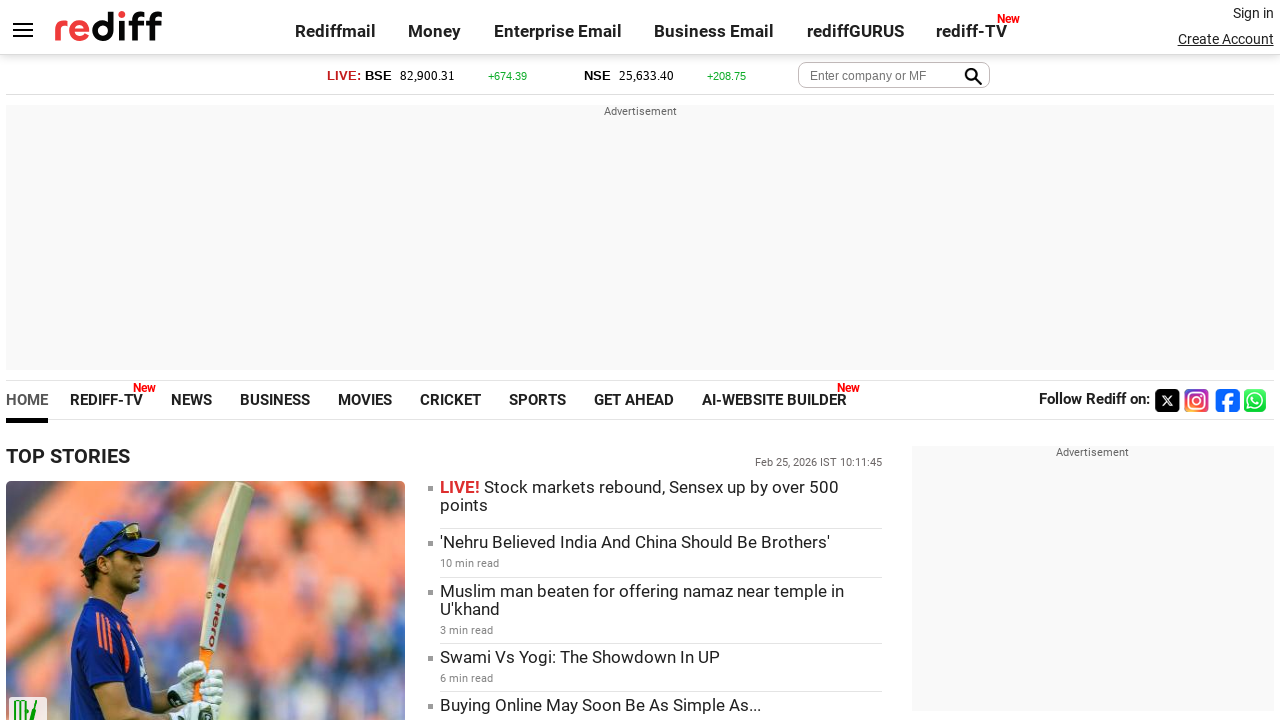

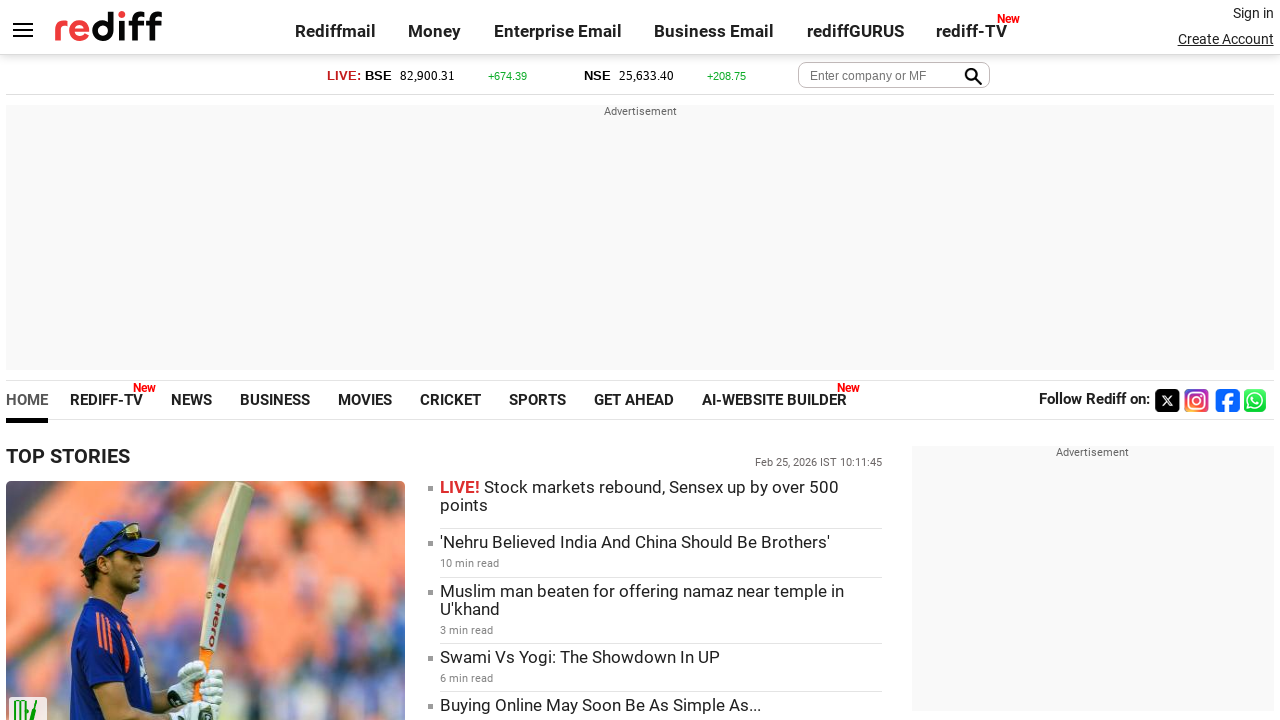